Tests checkbox functionality by verifying default states of two checkboxes, clicking to toggle their states, and confirming the state changes.

Starting URL: https://practice.cydeo.com/checkboxes

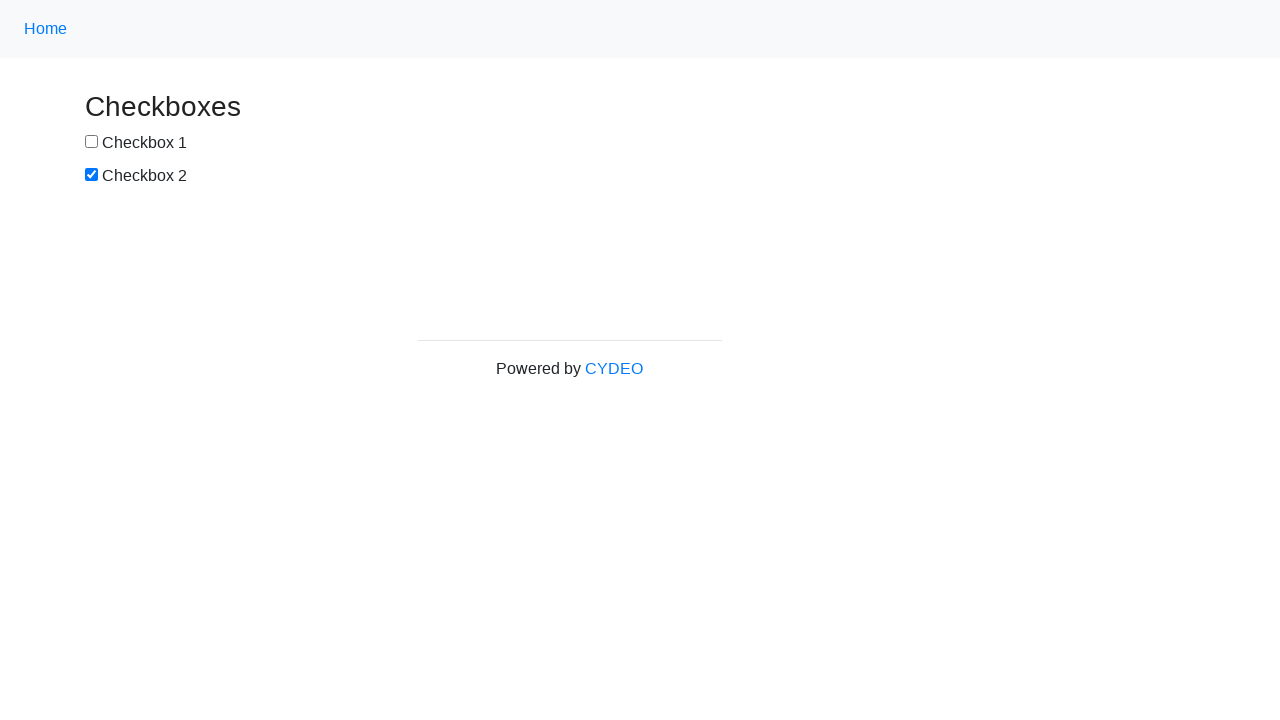

Located checkbox #1 element
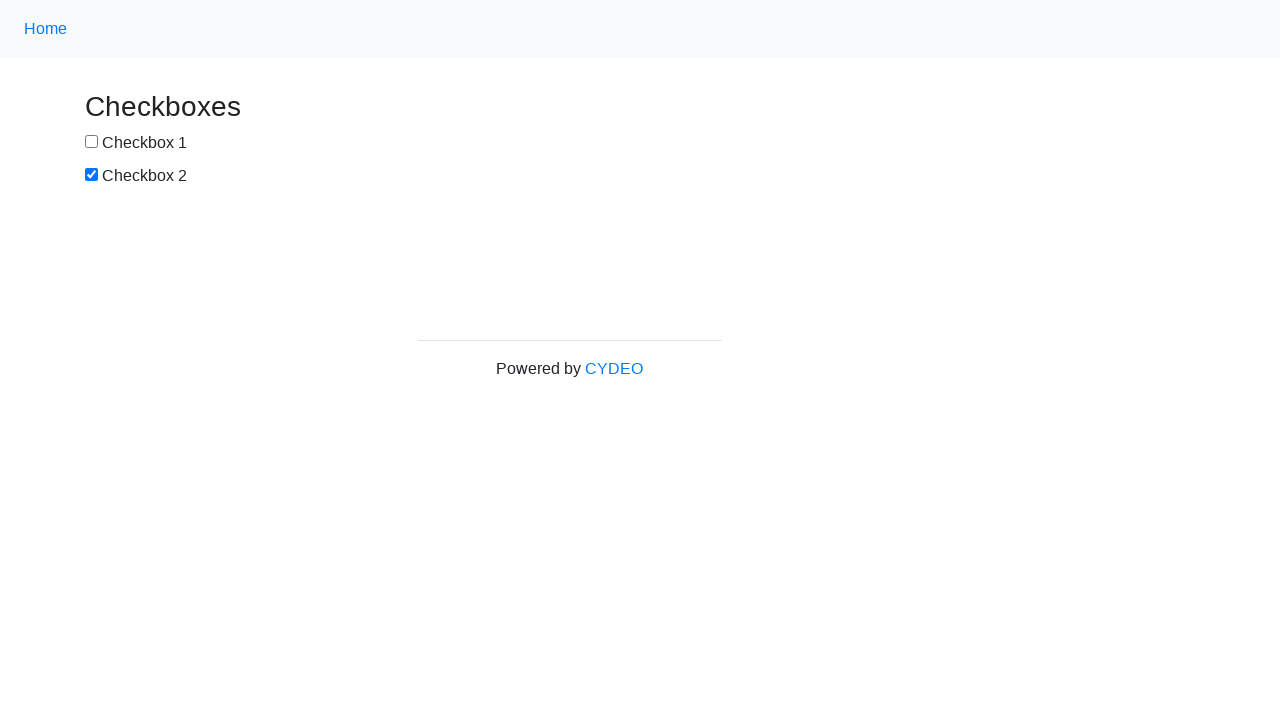

Verified checkbox #1 is not selected by default
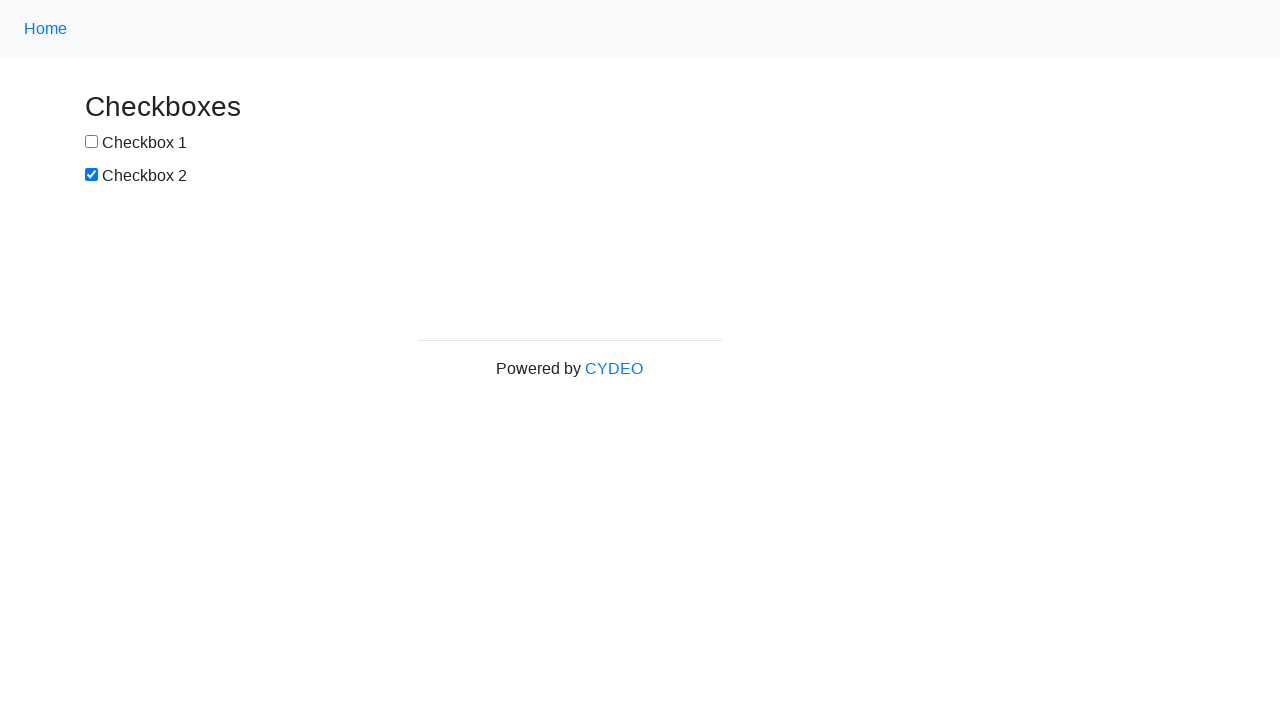

Located checkbox #2 element
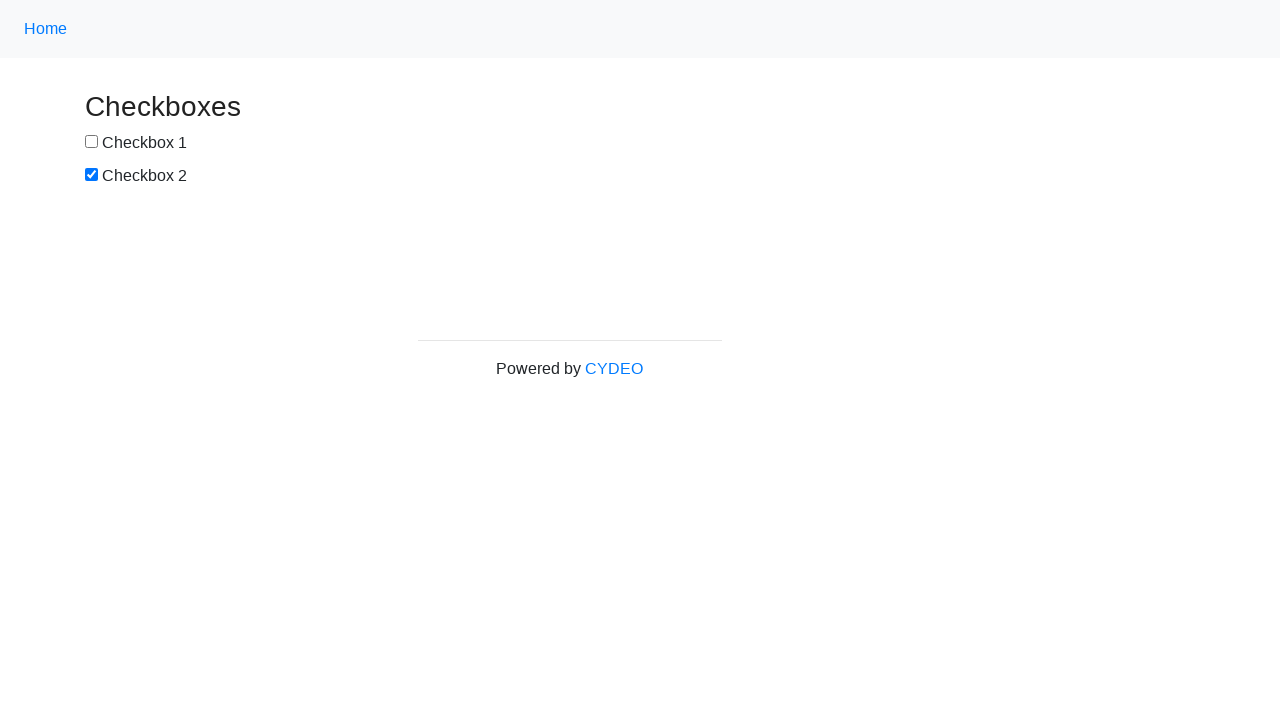

Verified checkbox #2 is selected by default
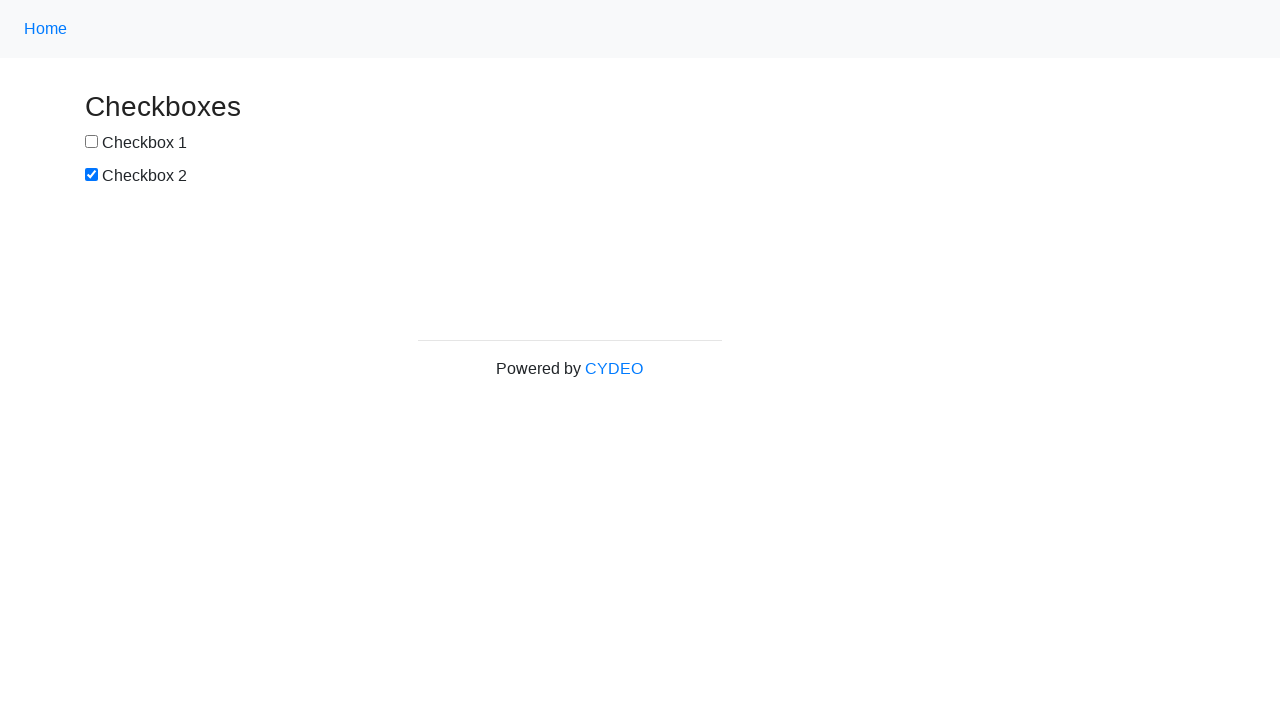

Clicked checkbox #1 to select it at (92, 142) on input#box1
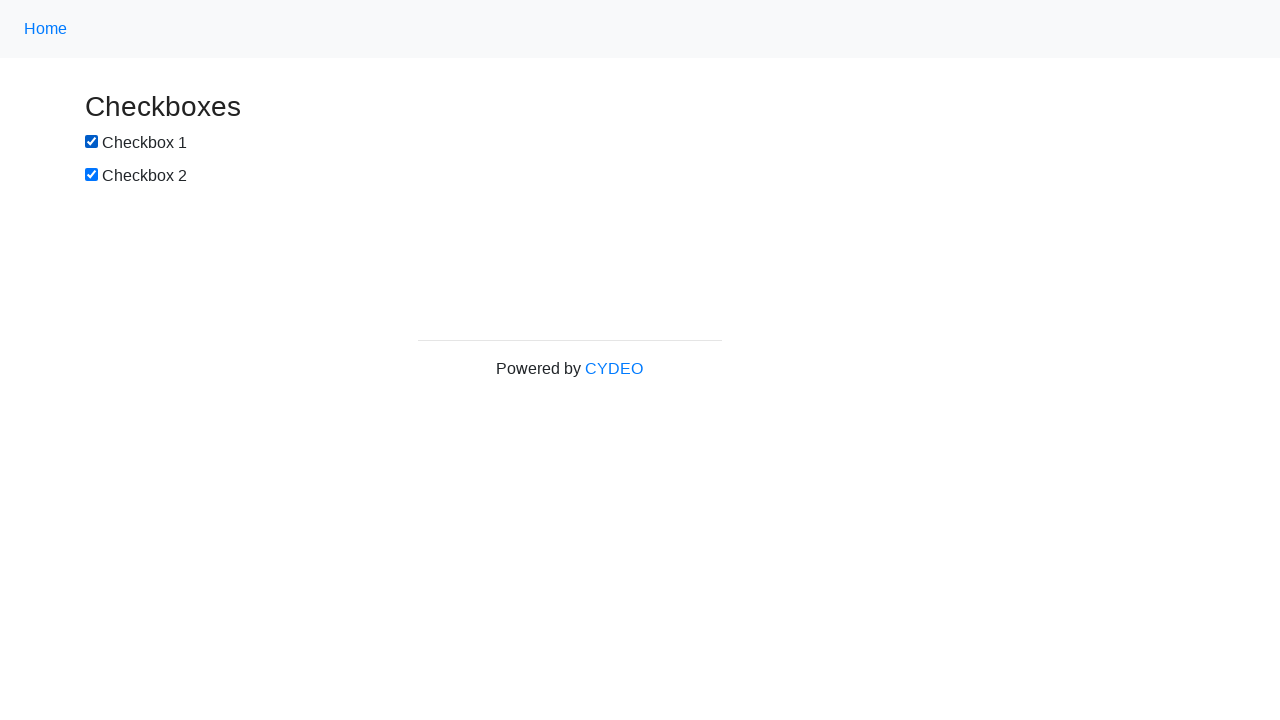

Clicked checkbox #2 to deselect it at (92, 175) on input#box2
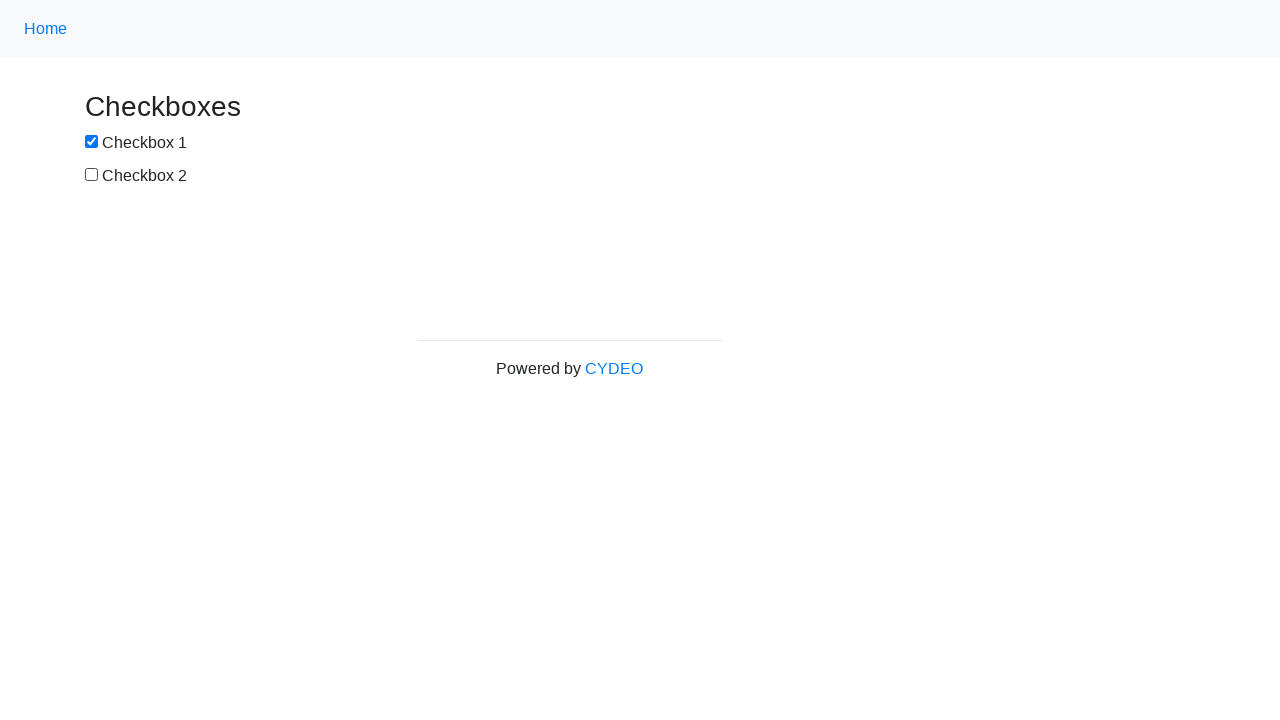

Verified checkbox #1 is now selected after clicking
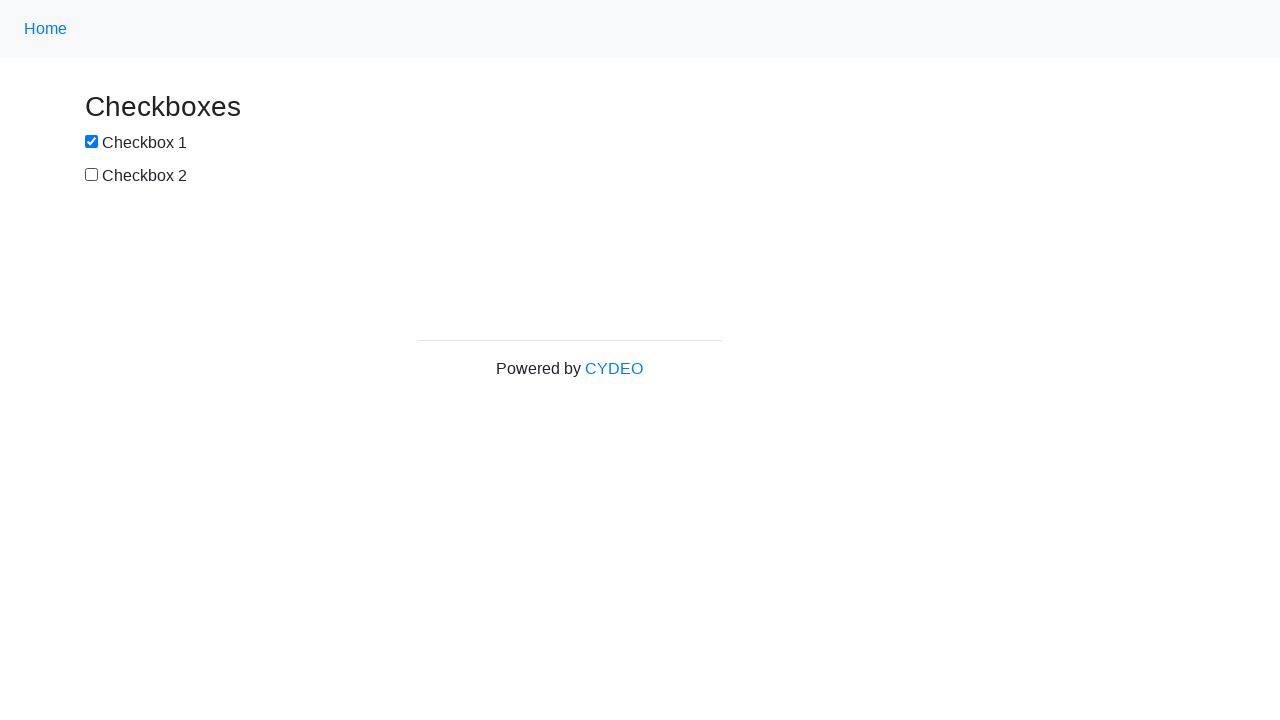

Verified checkbox #2 is now deselected after clicking
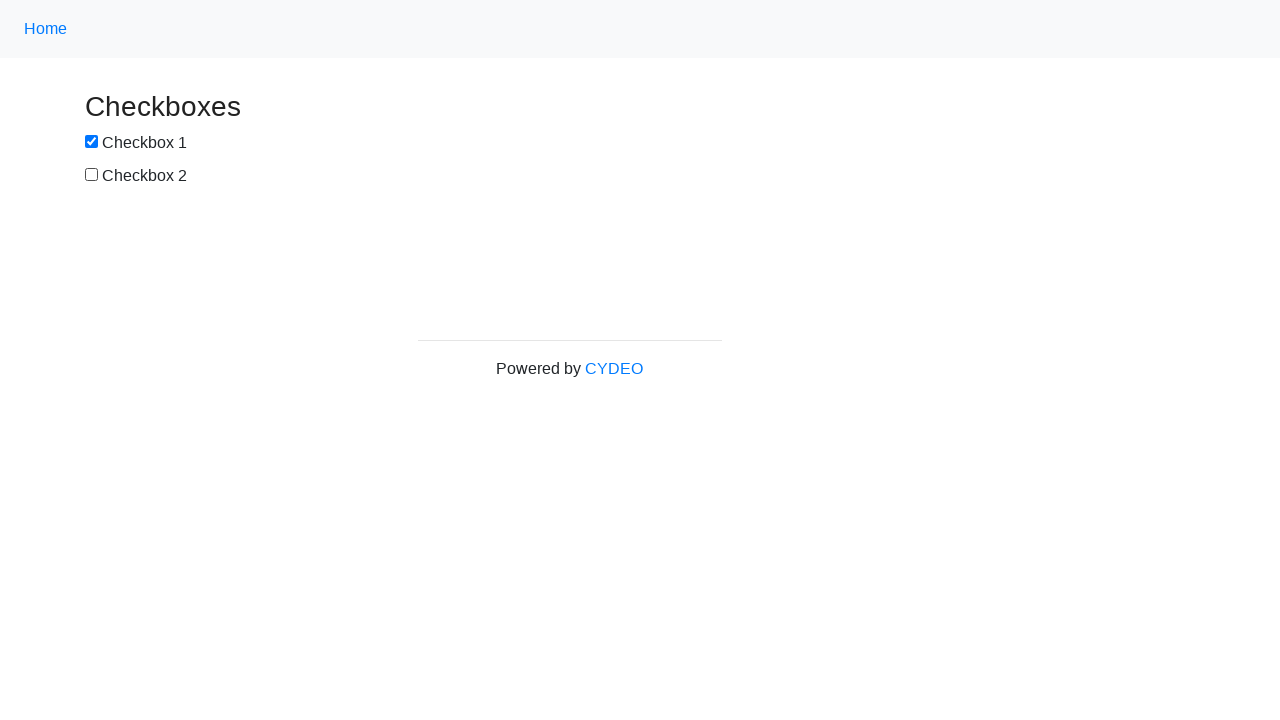

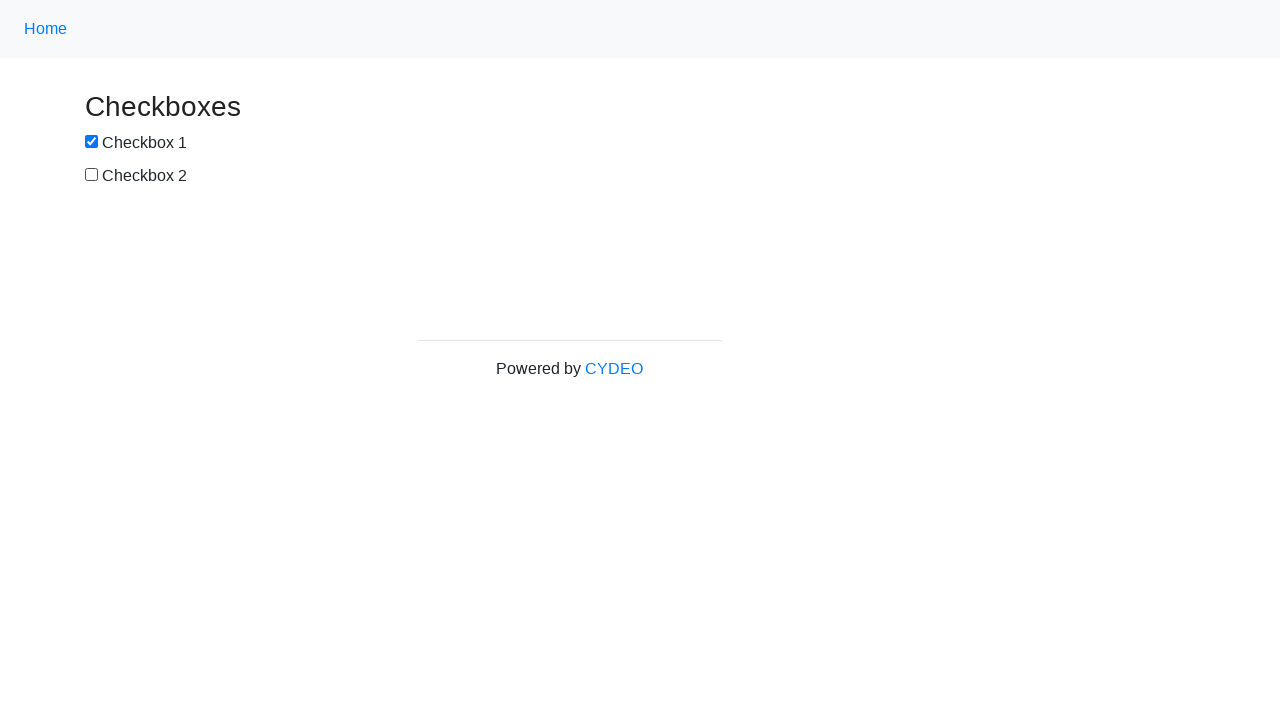